Tests the Python.org website by verifying the page title contains "Python", then performs a search for "python" using the search box and verifies that search results are returned.

Starting URL: http://www.python.org

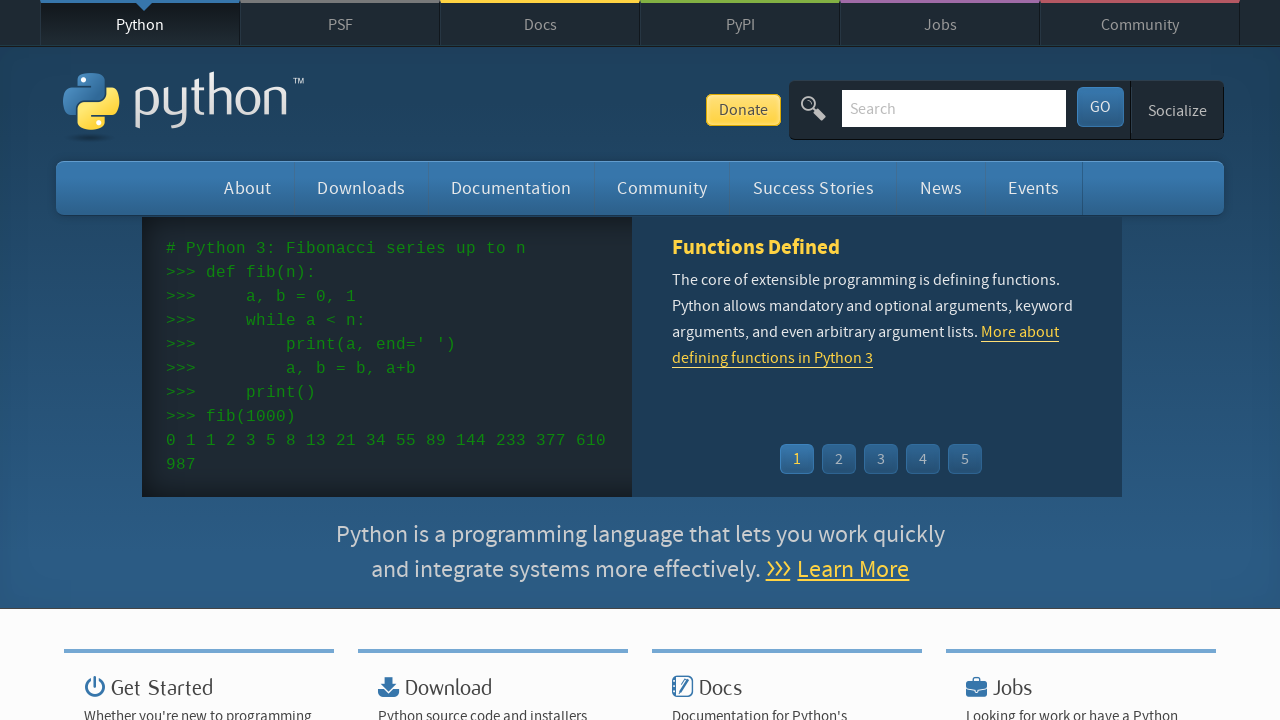

Verified page title contains 'Python'
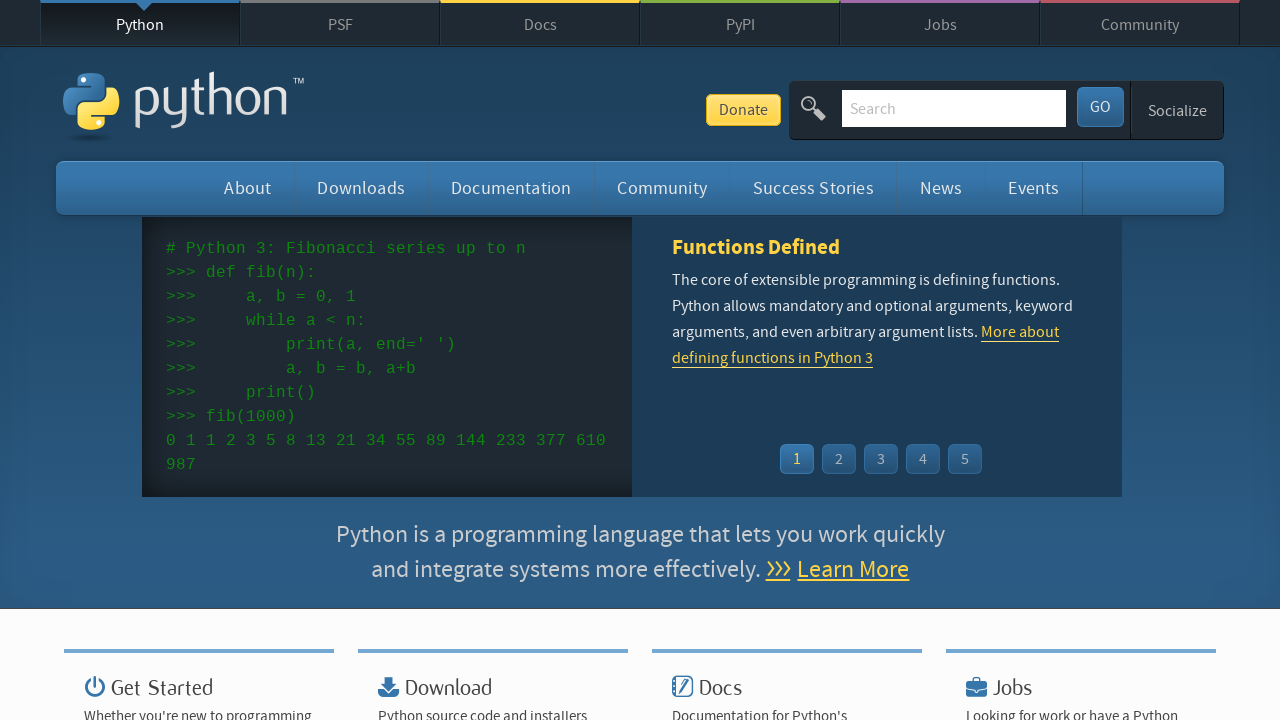

Located search input field
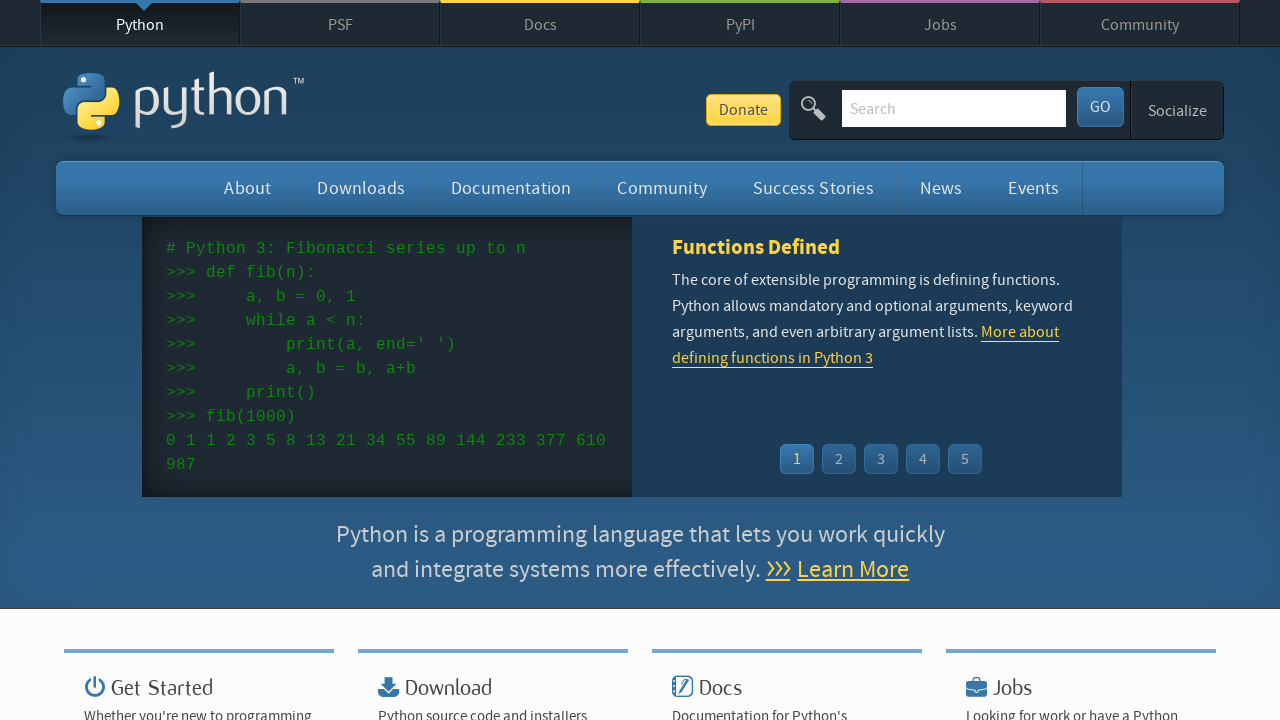

Cleared search input field on input[name='q']
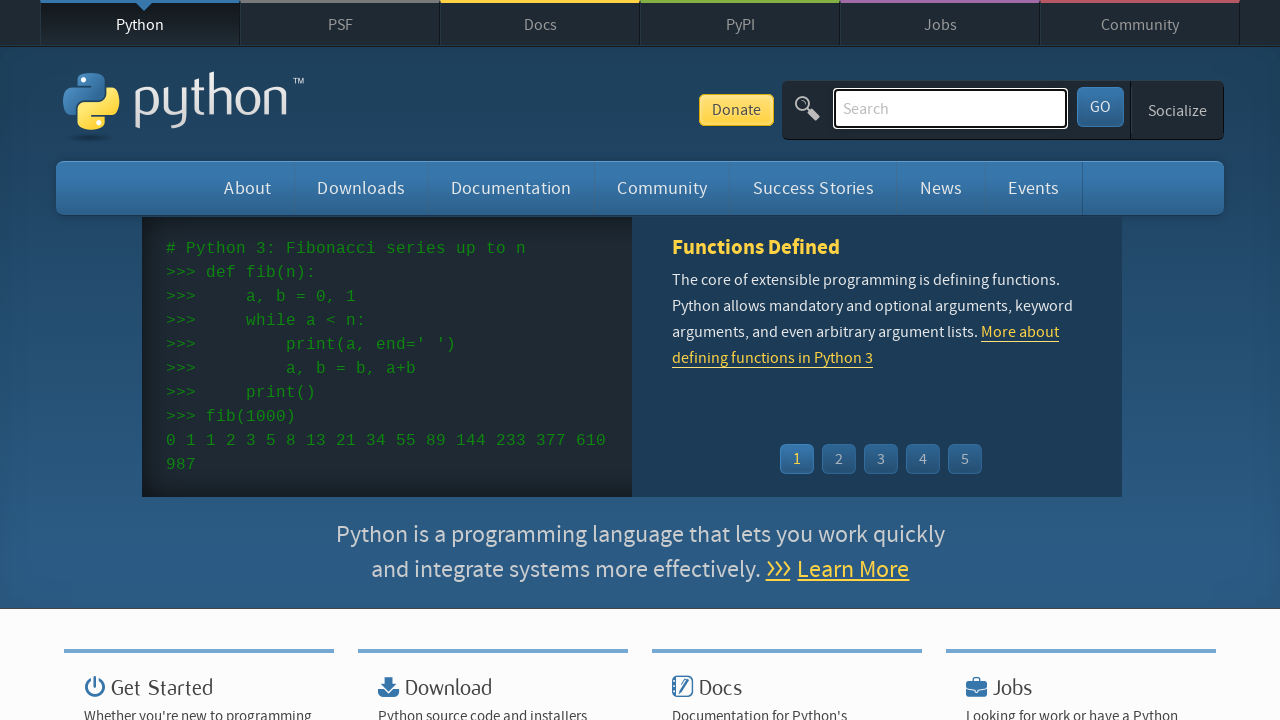

Filled search input with 'python' on input[name='q']
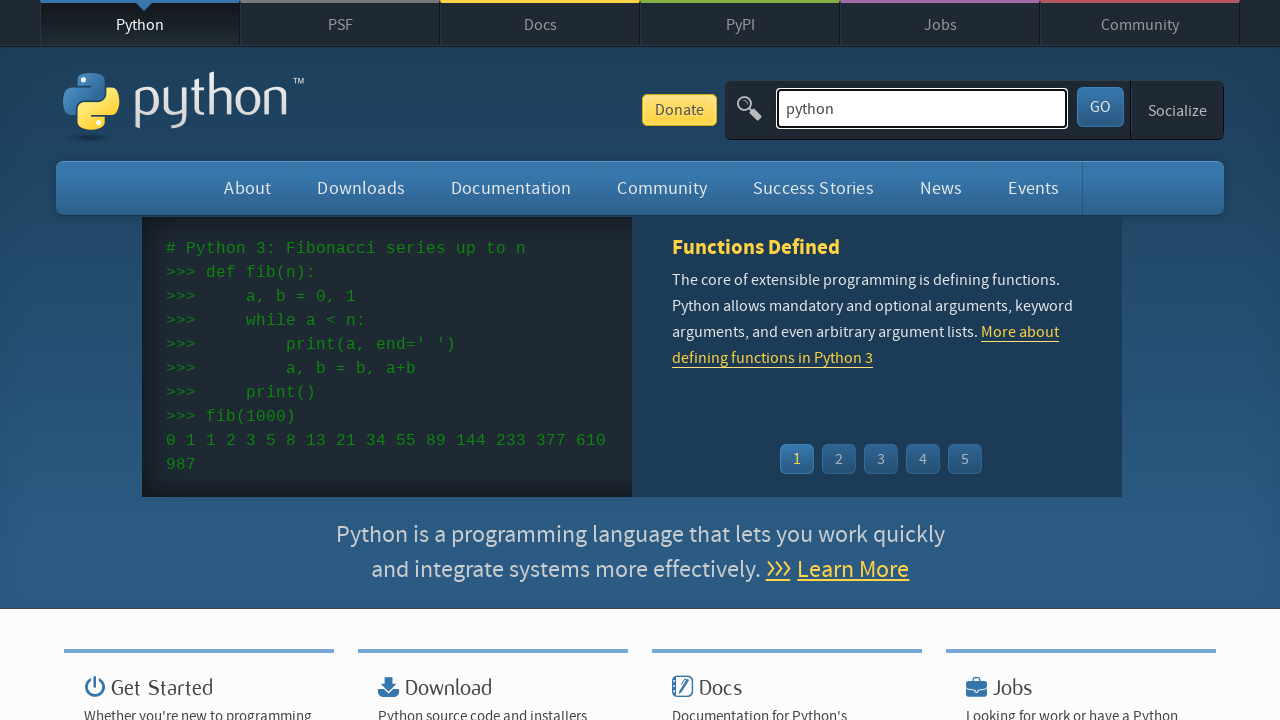

Pressed Enter to submit search on input[name='q']
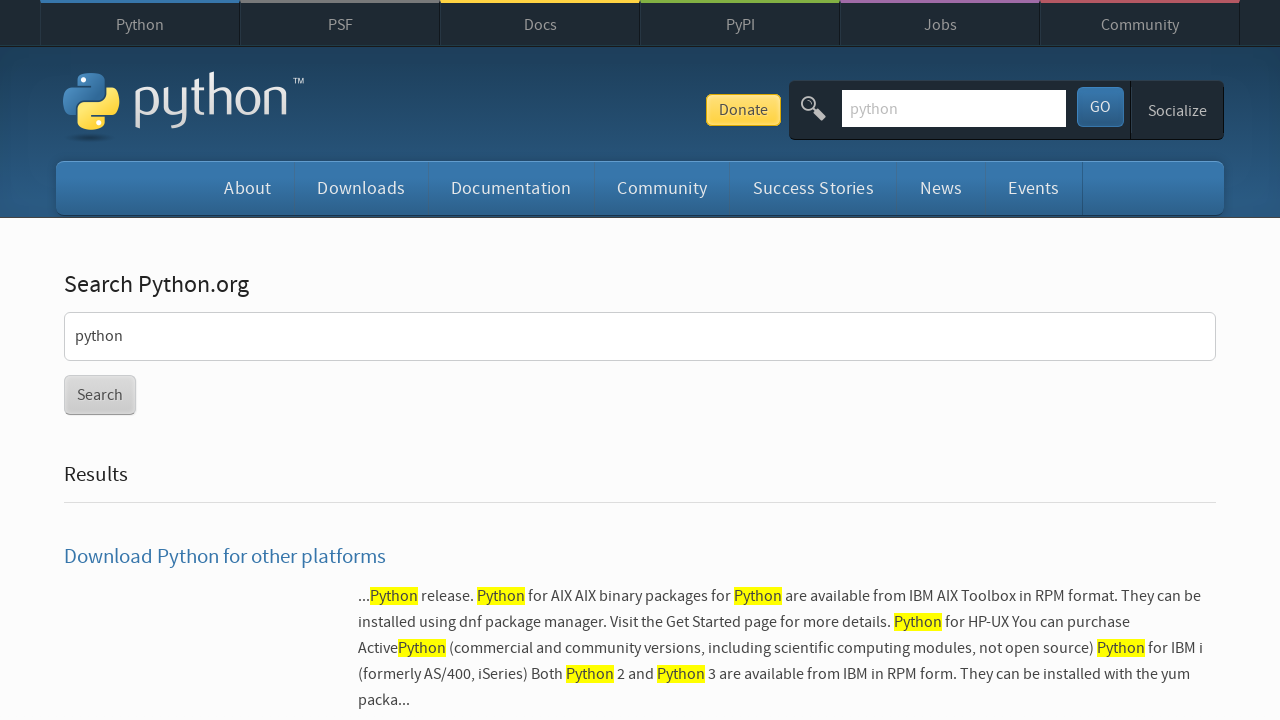

Waited for search results page to load
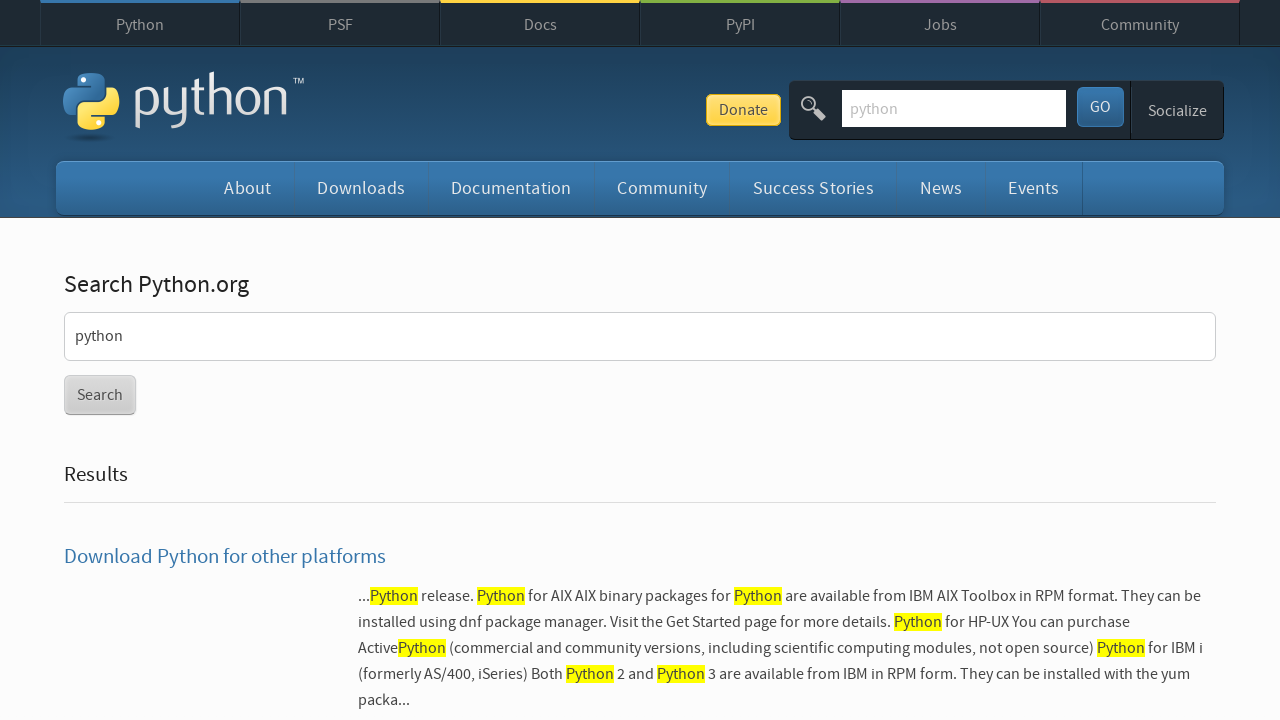

Verified search results are present
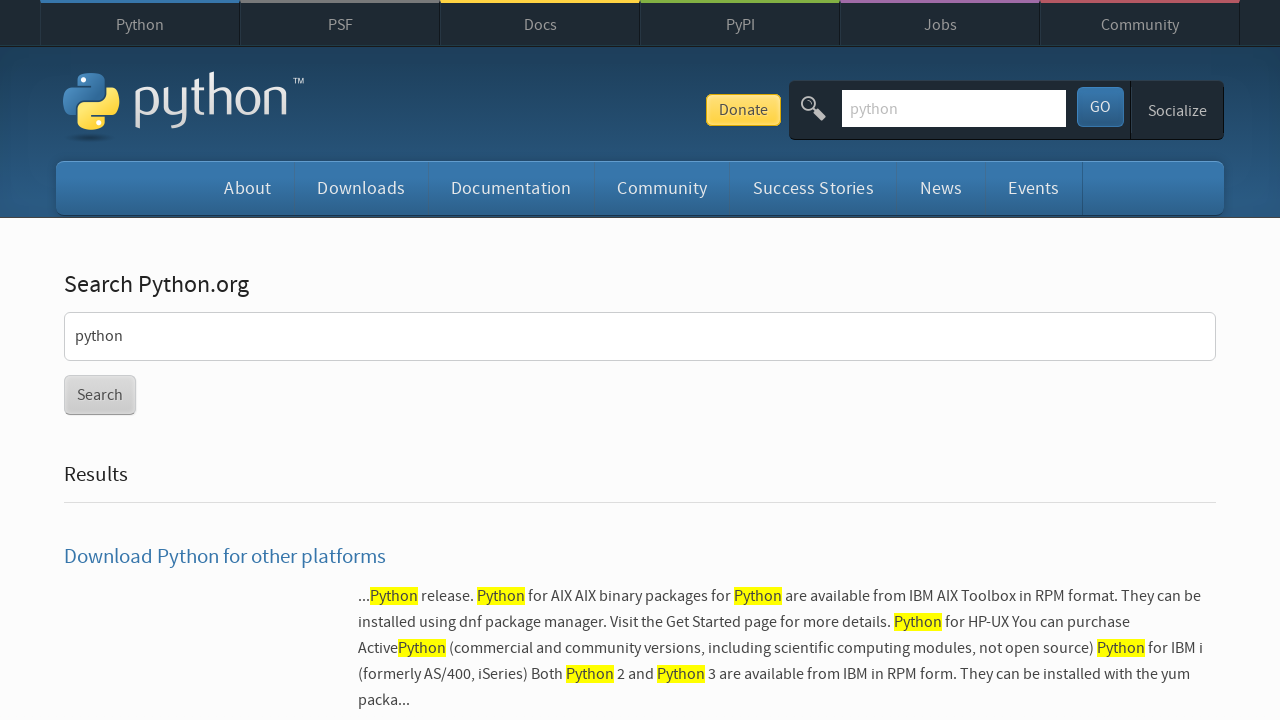

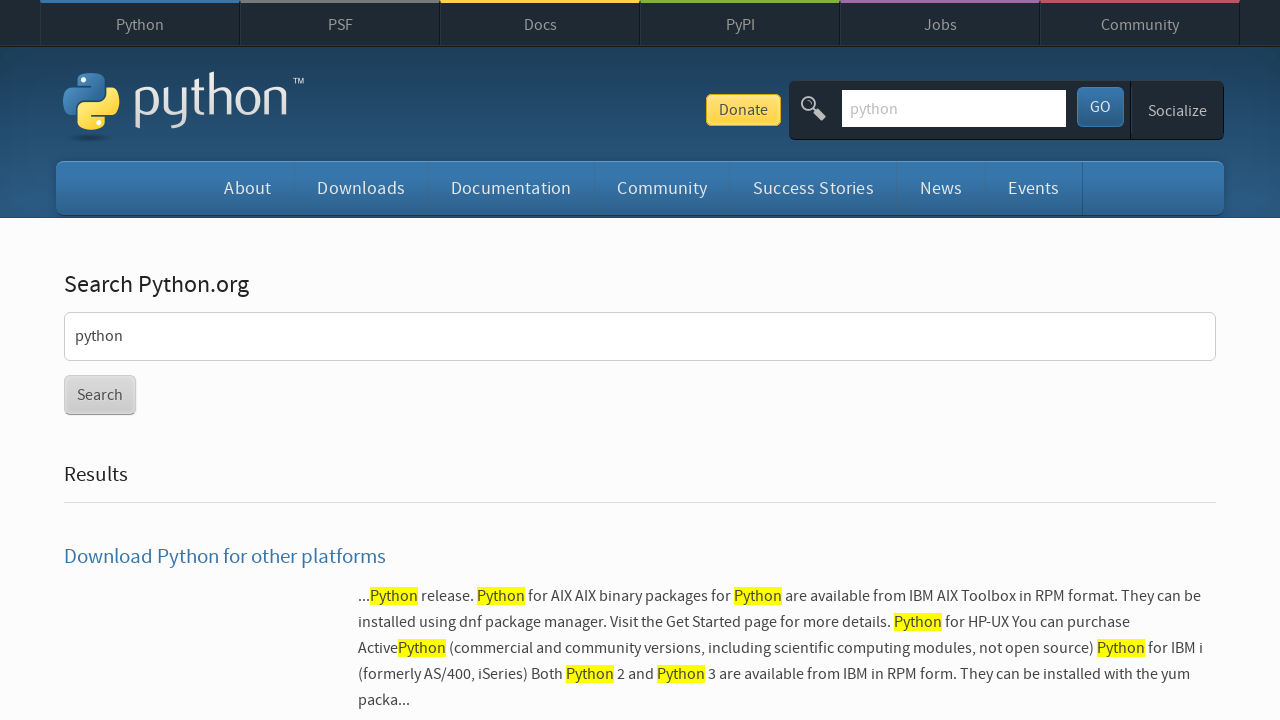